Verifies that a valid image with source containing "Toolsqa.jpg" is visible on the broken links/images demo page.

Starting URL: https://demoqa.com/broken

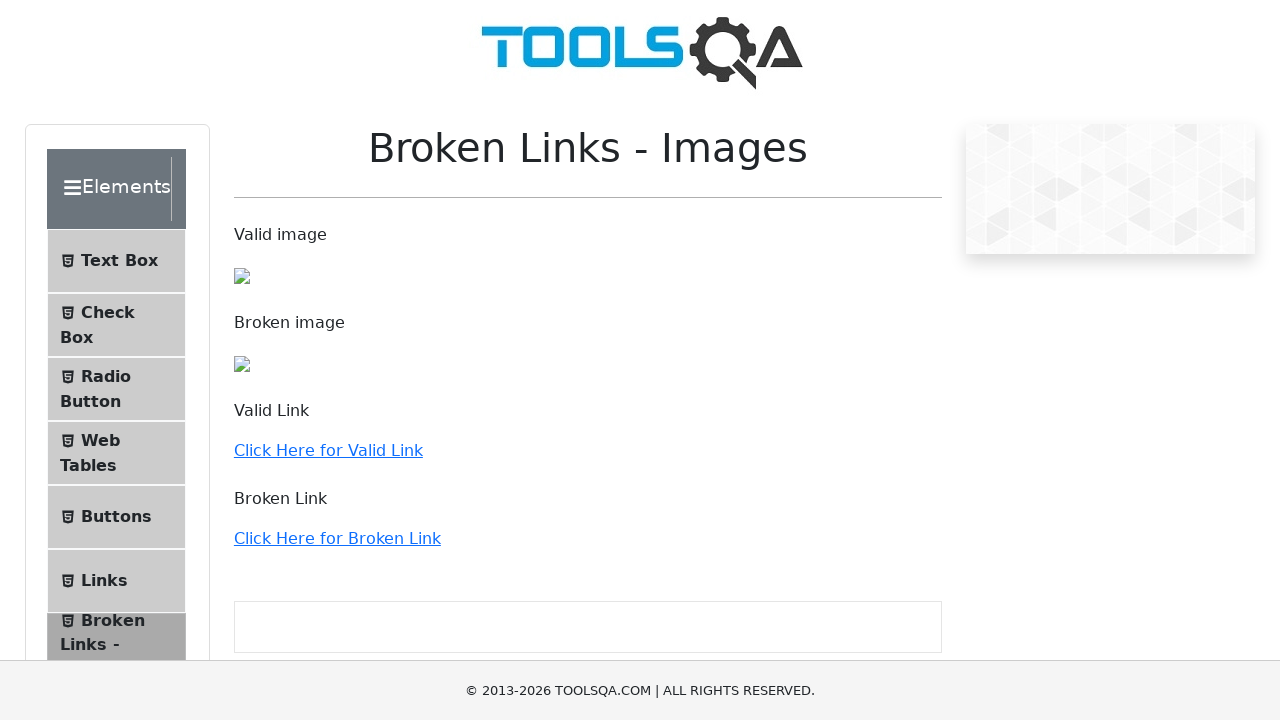

Navigated to broken links/images demo page
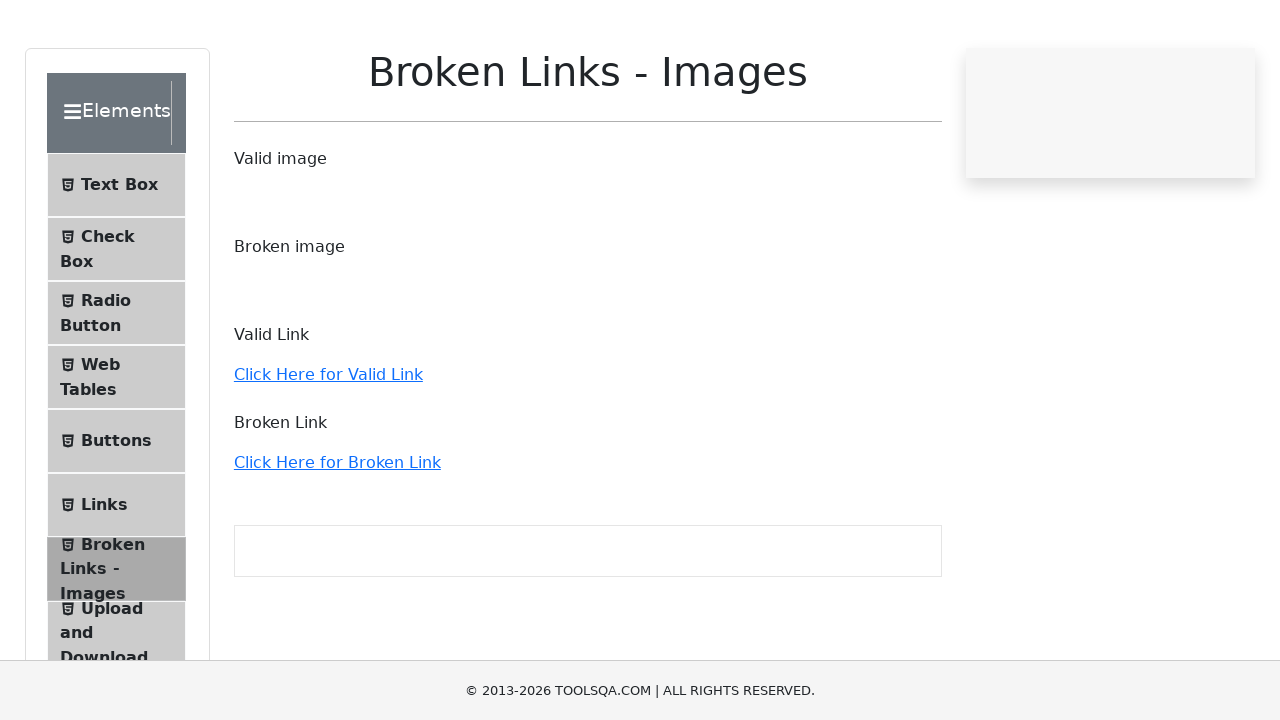

Located image element with src containing 'Toolsqa.jpg'
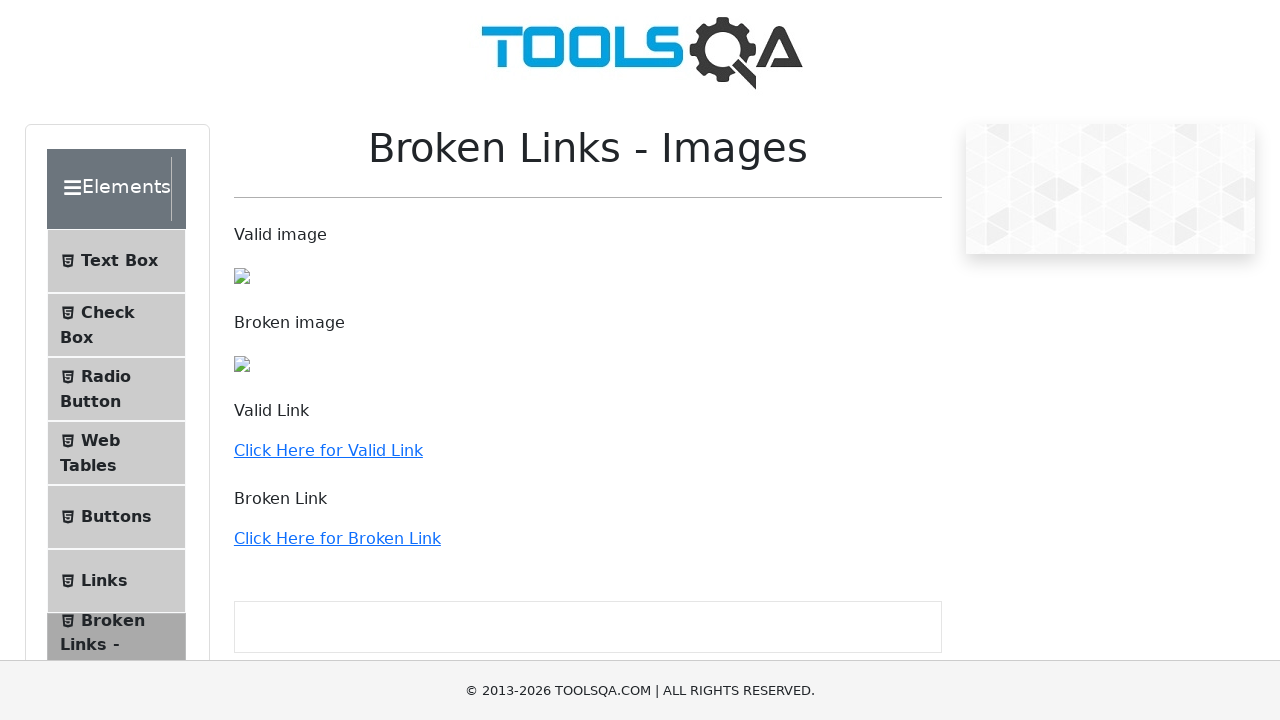

Verified that valid image with source containing 'Toolsqa.jpg' is visible
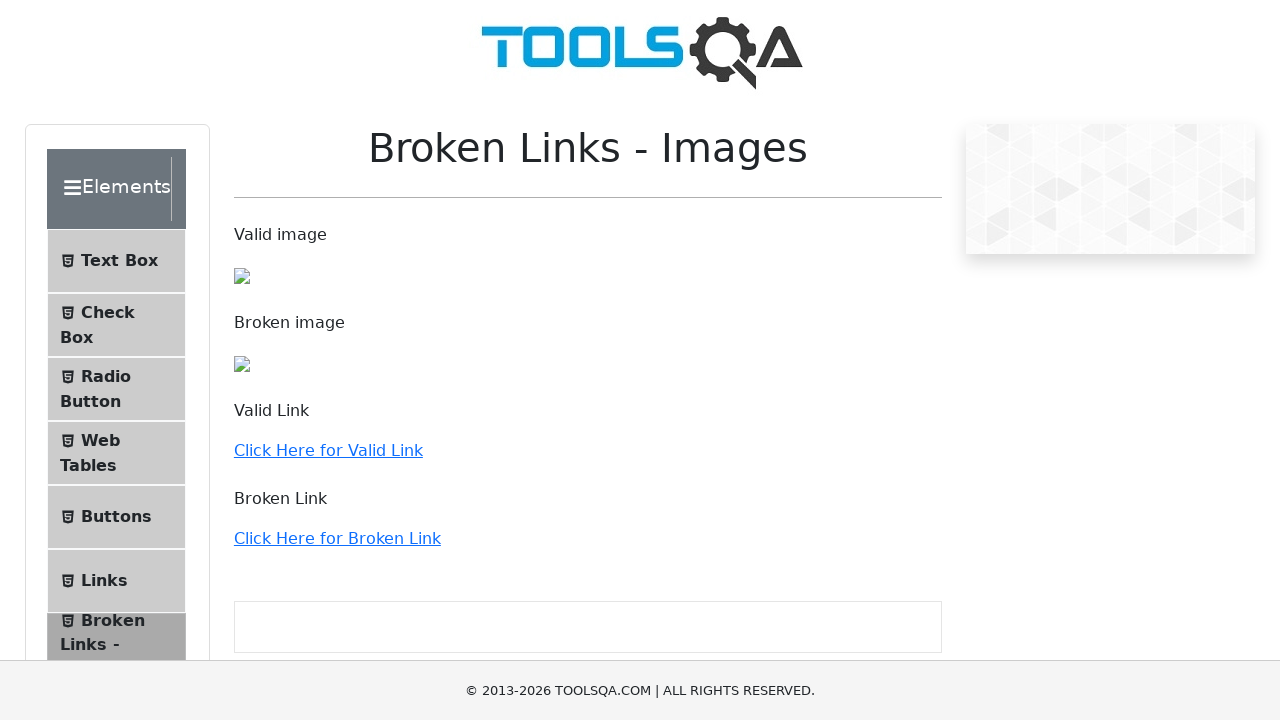

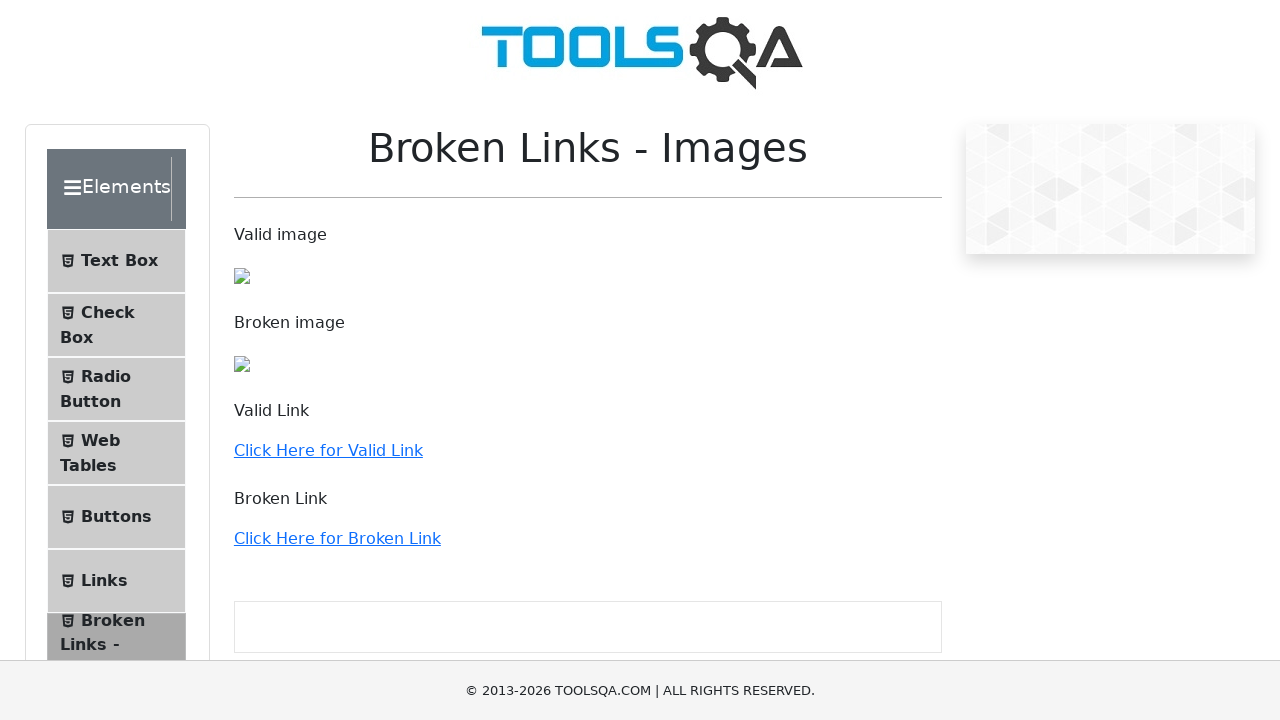